Searches for quotes on Goodreads quotes page using a keyword, submits the search form, and waits for quote results to appear.

Starting URL: https://www.goodreads.com/quotes

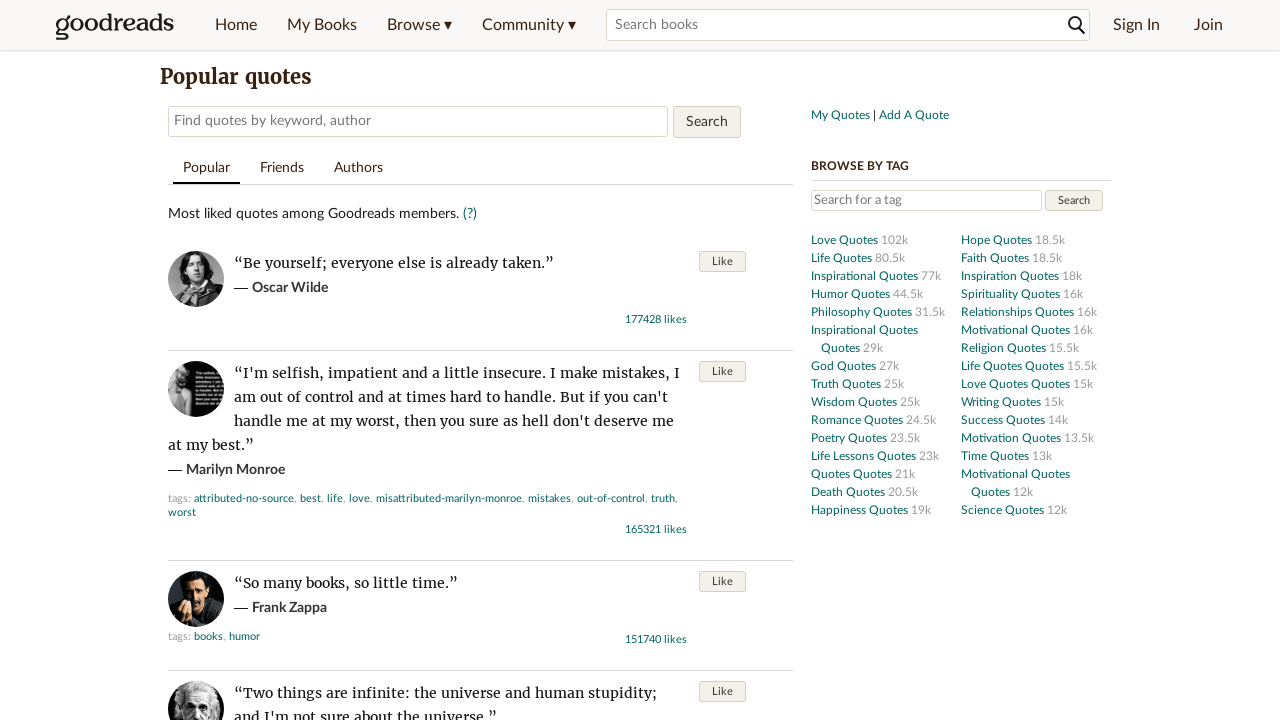

Quote search input loaded on Goodreads quotes page
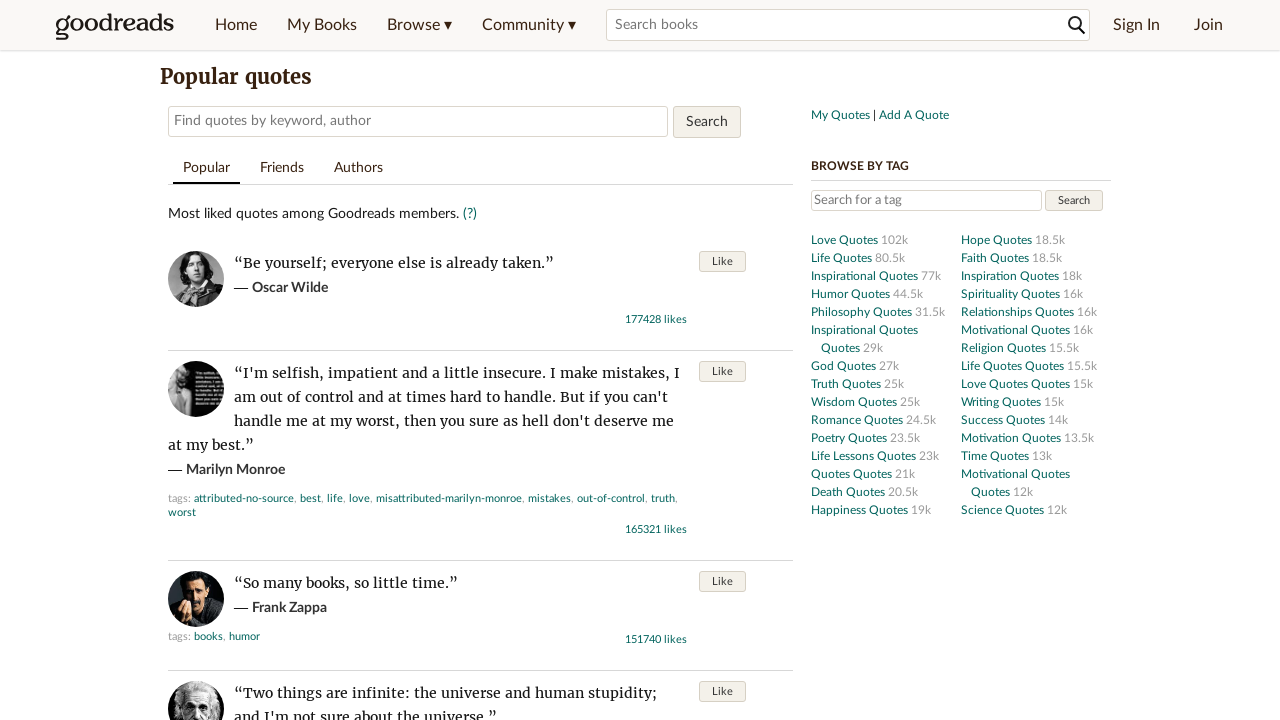

Clicked on quote search input field at (418, 122) on input#explore_search_query
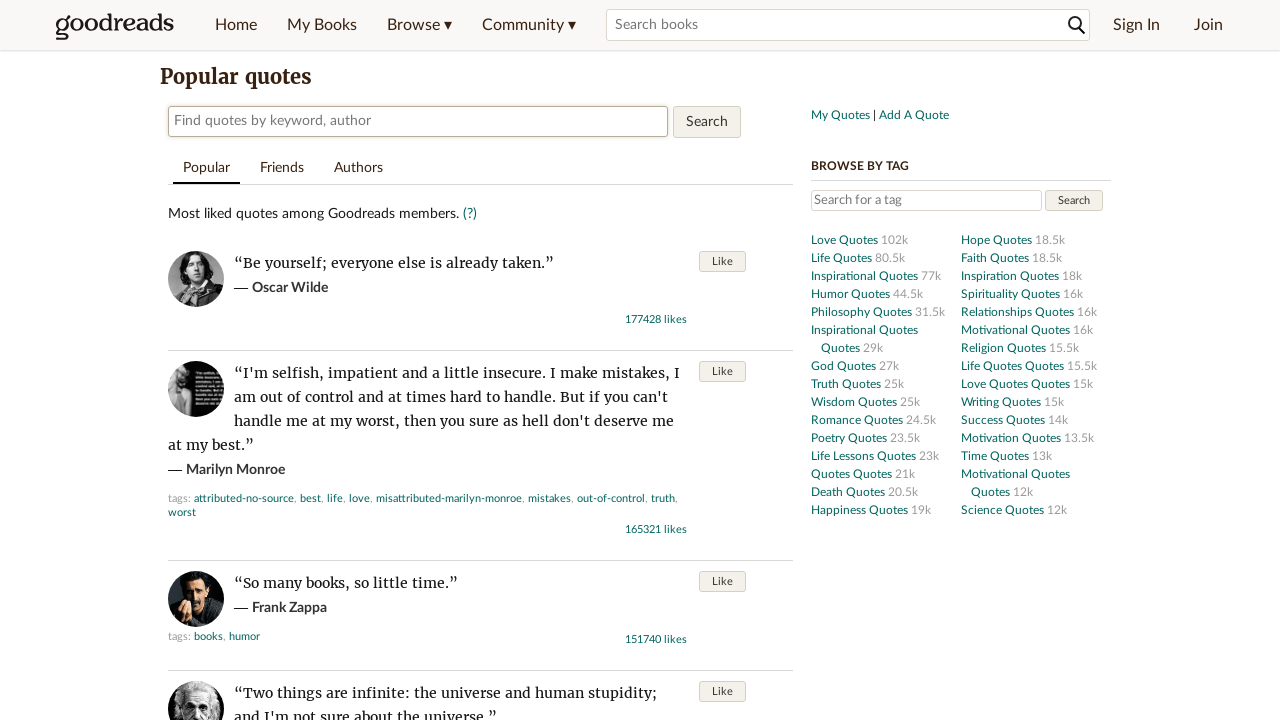

Filled search field with keyword 'inspiration' on input#explore_search_query
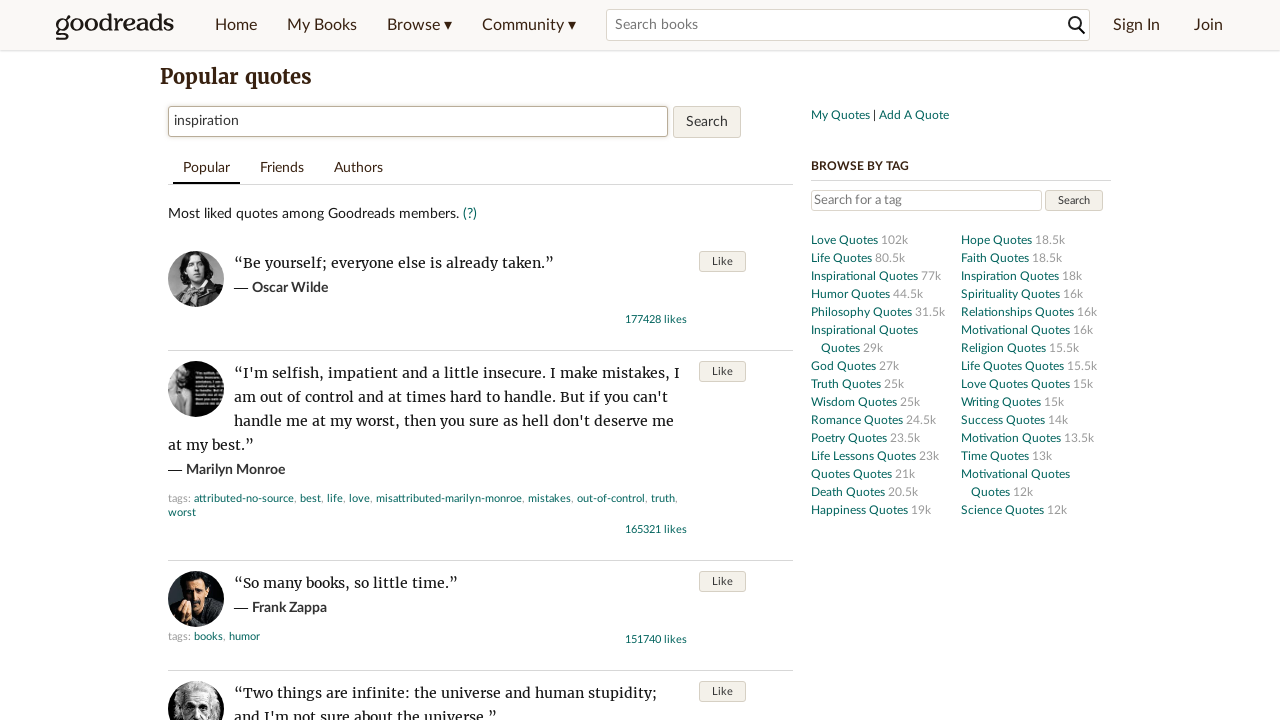

Clicked submit button to search for quotes at (707, 122) on input[name='commit']
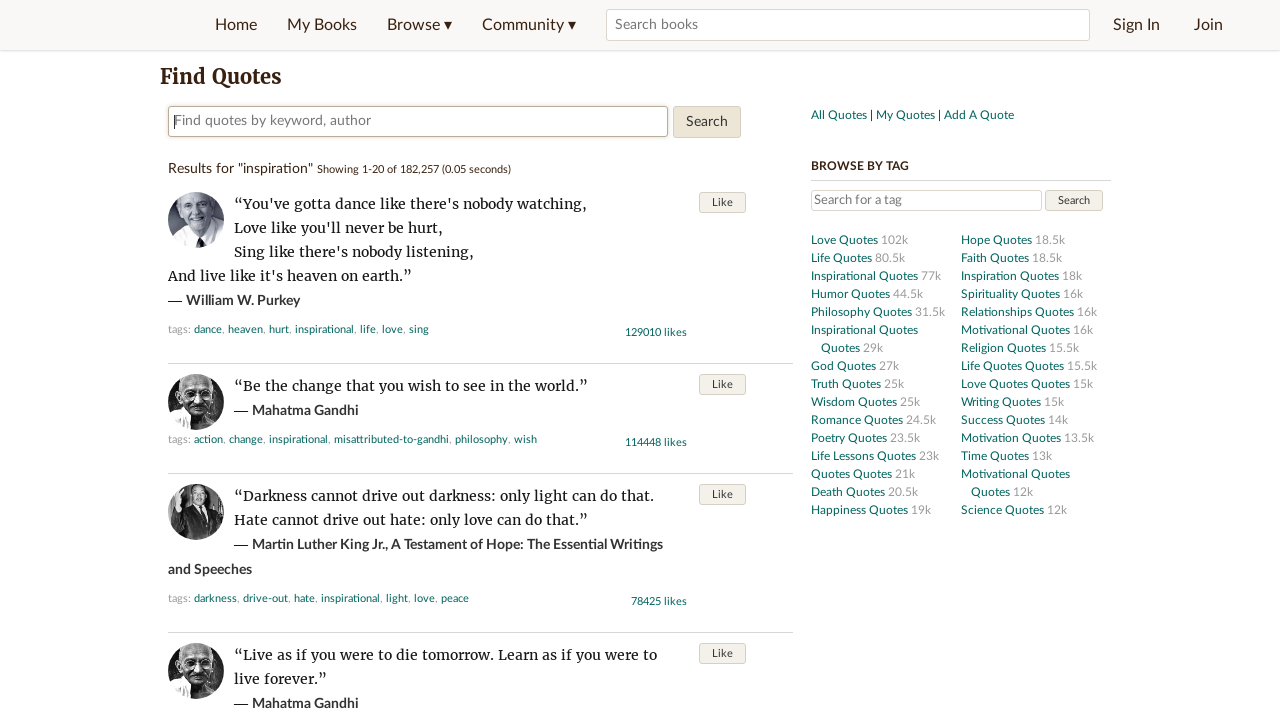

Quote results loaded successfully
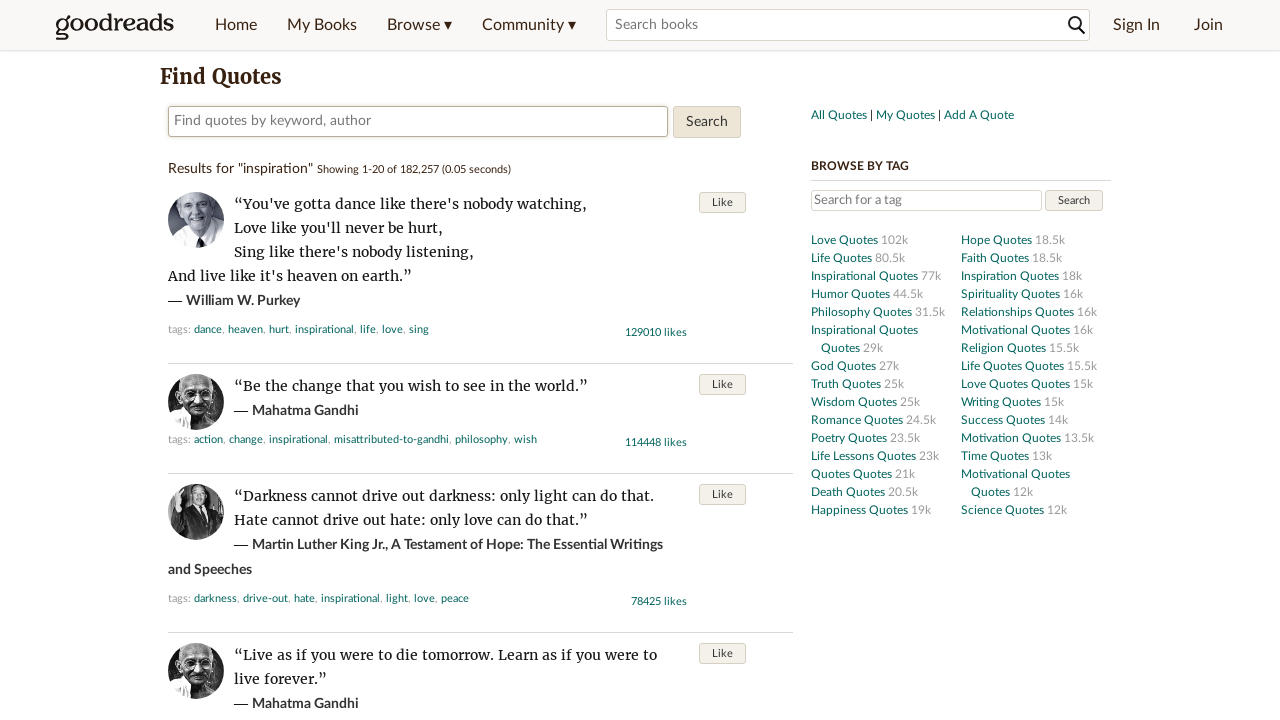

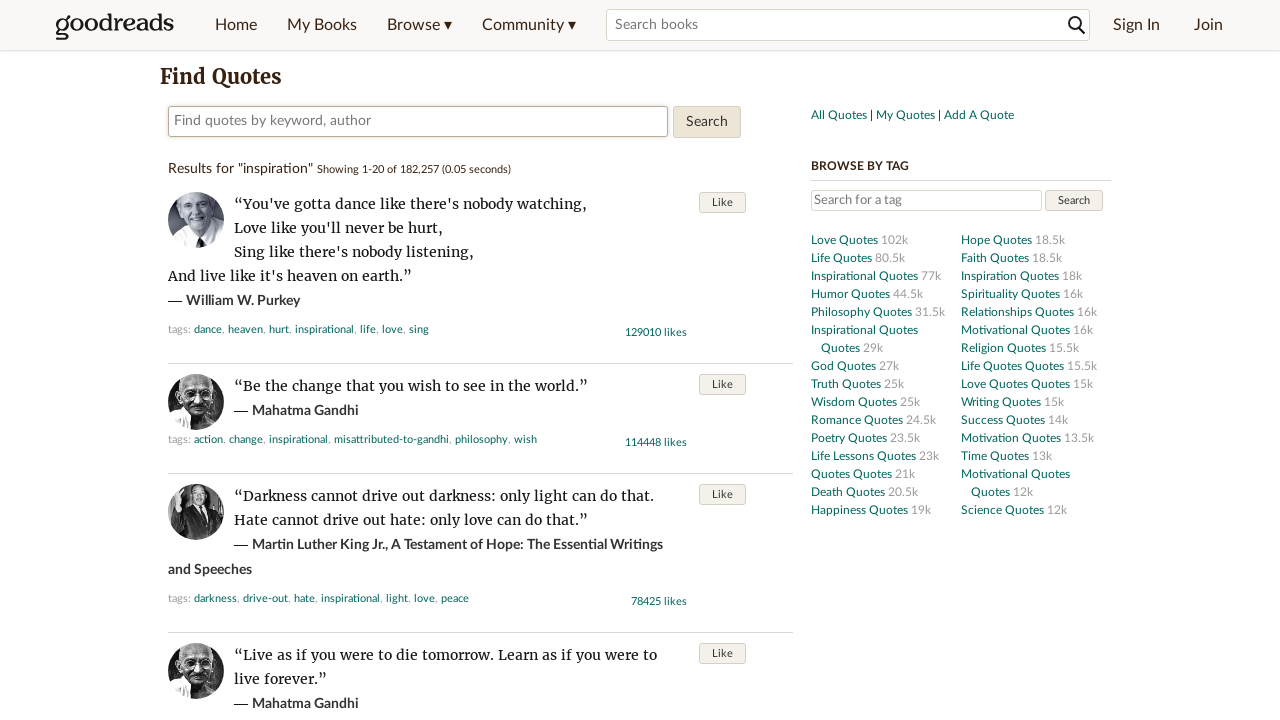